Tests add/remove elements functionality by clicking the add button to create an element, verifying it appears, then clicking delete to remove it

Starting URL: http://the-internet.herokuapp.com/

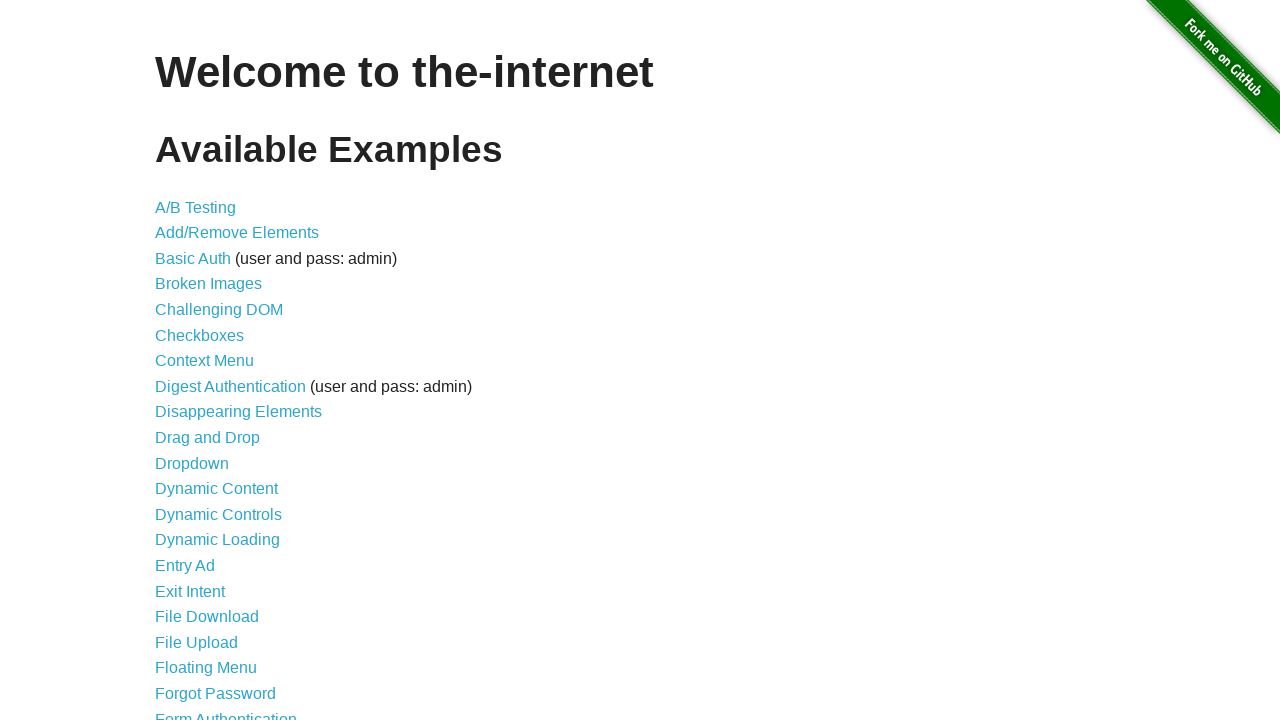

Clicked on Add/Remove Elements link at (237, 233) on text=Add/Remove Elements
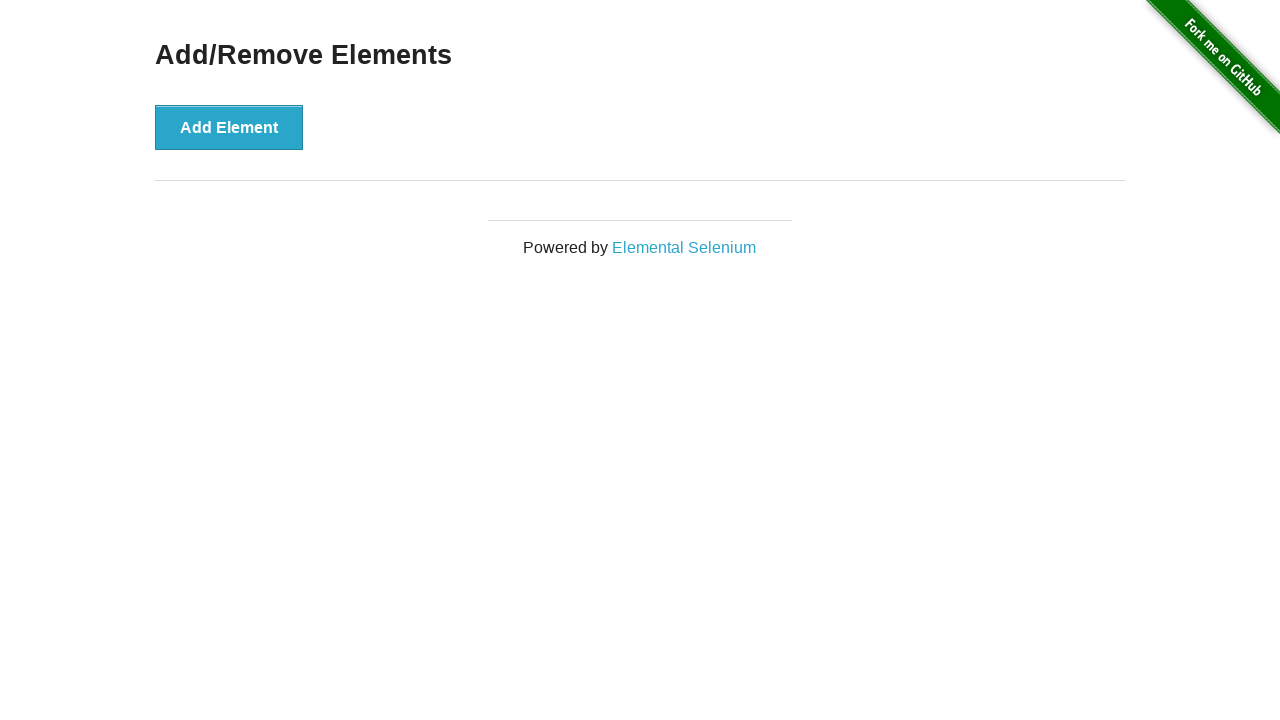

Navigated to Add/Remove Elements page
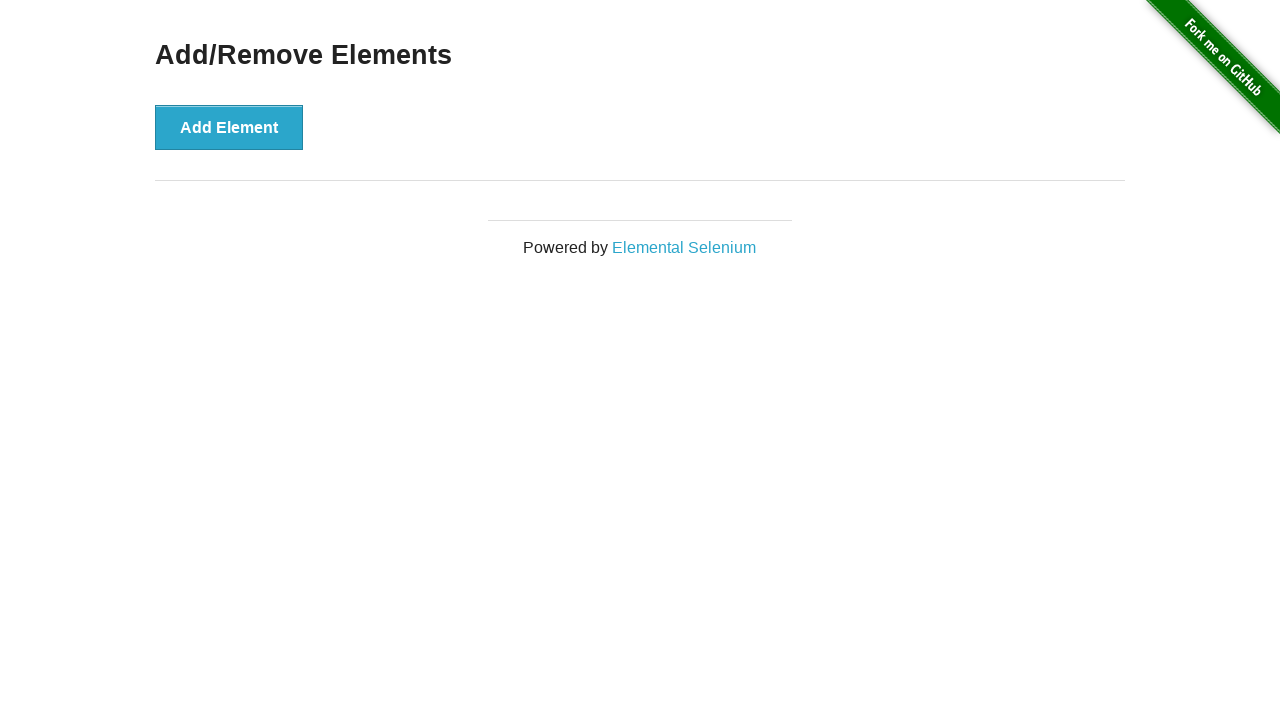

Clicked the Add Element button at (229, 127) on button:text('Add Element')
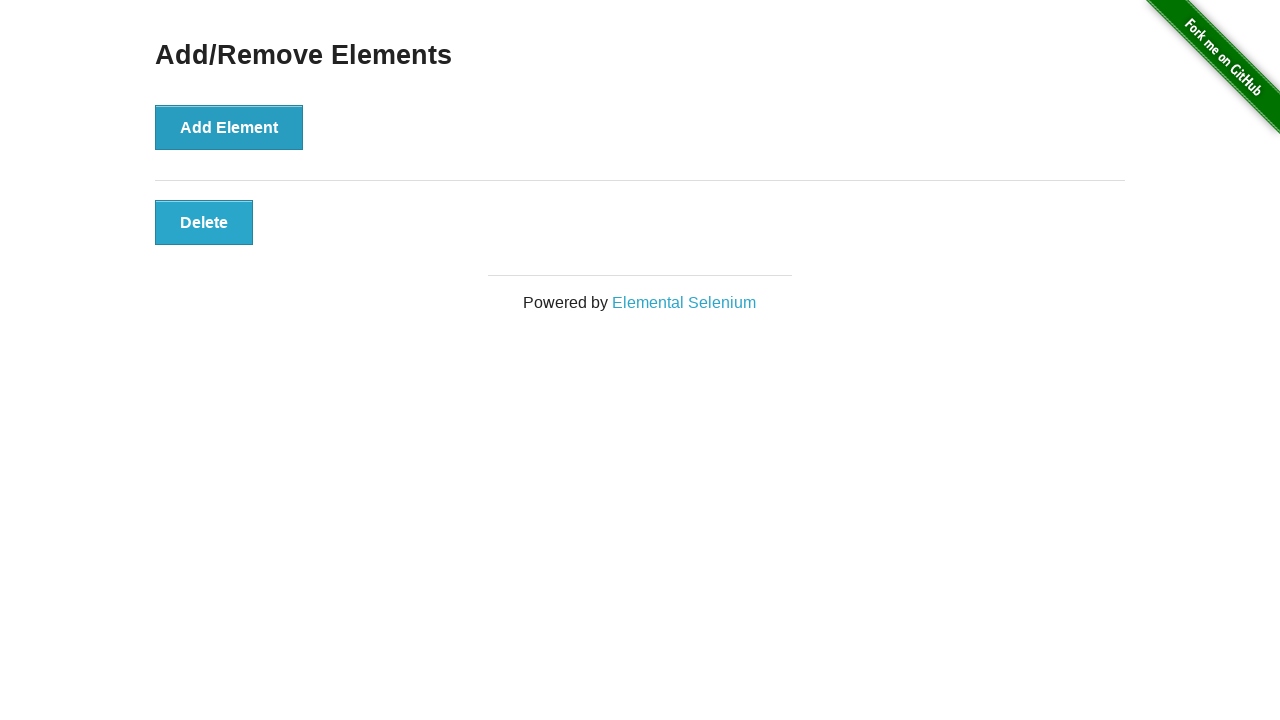

Delete button appeared after adding element
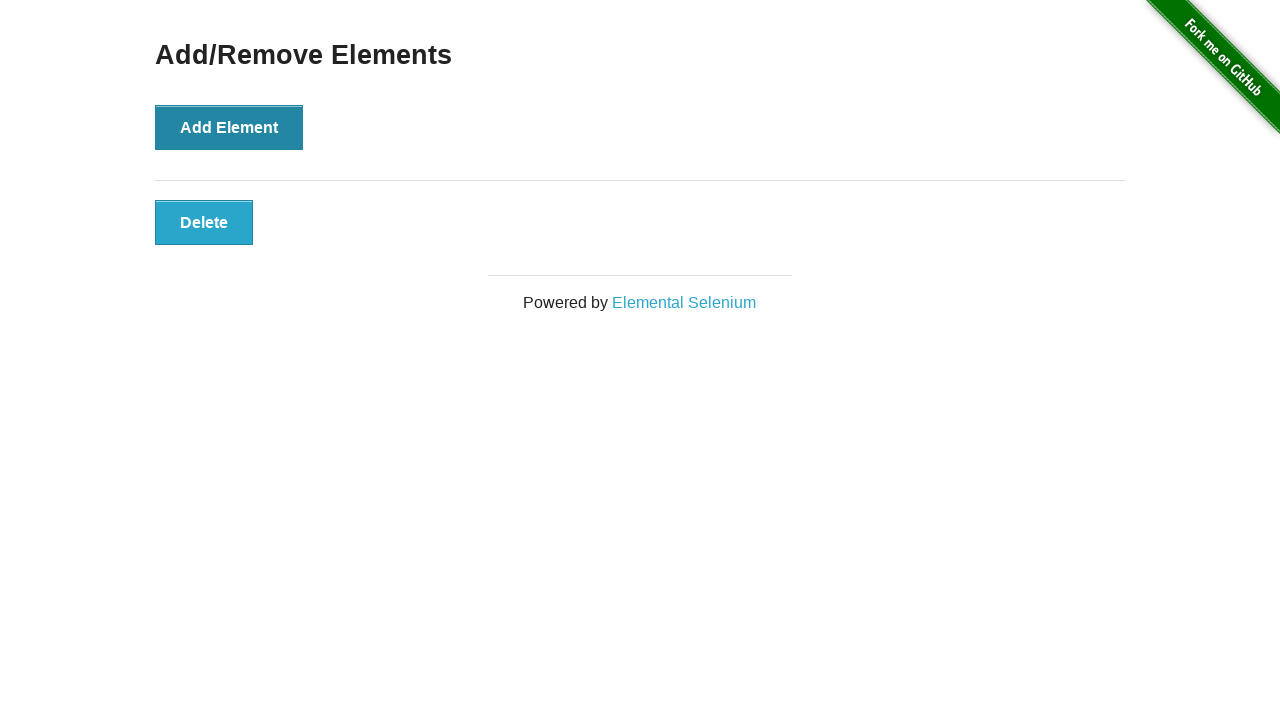

Clicked the delete button to remove the element at (204, 222) on #elements > button
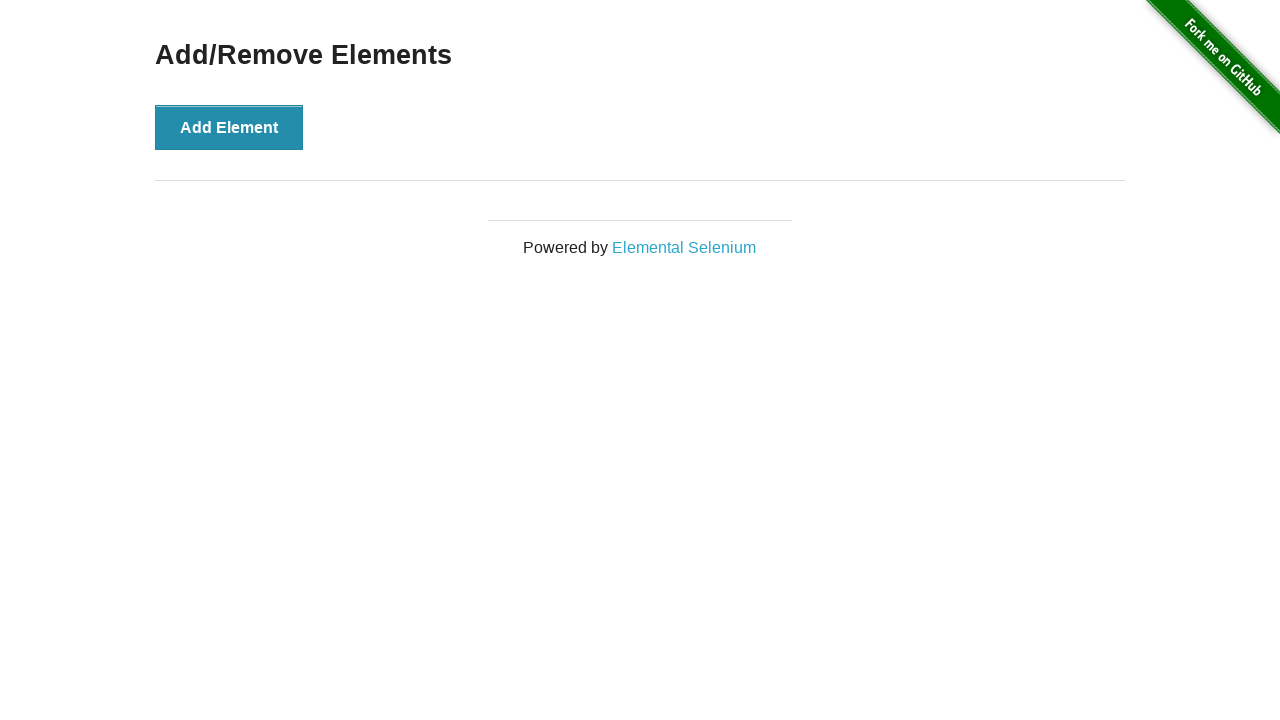

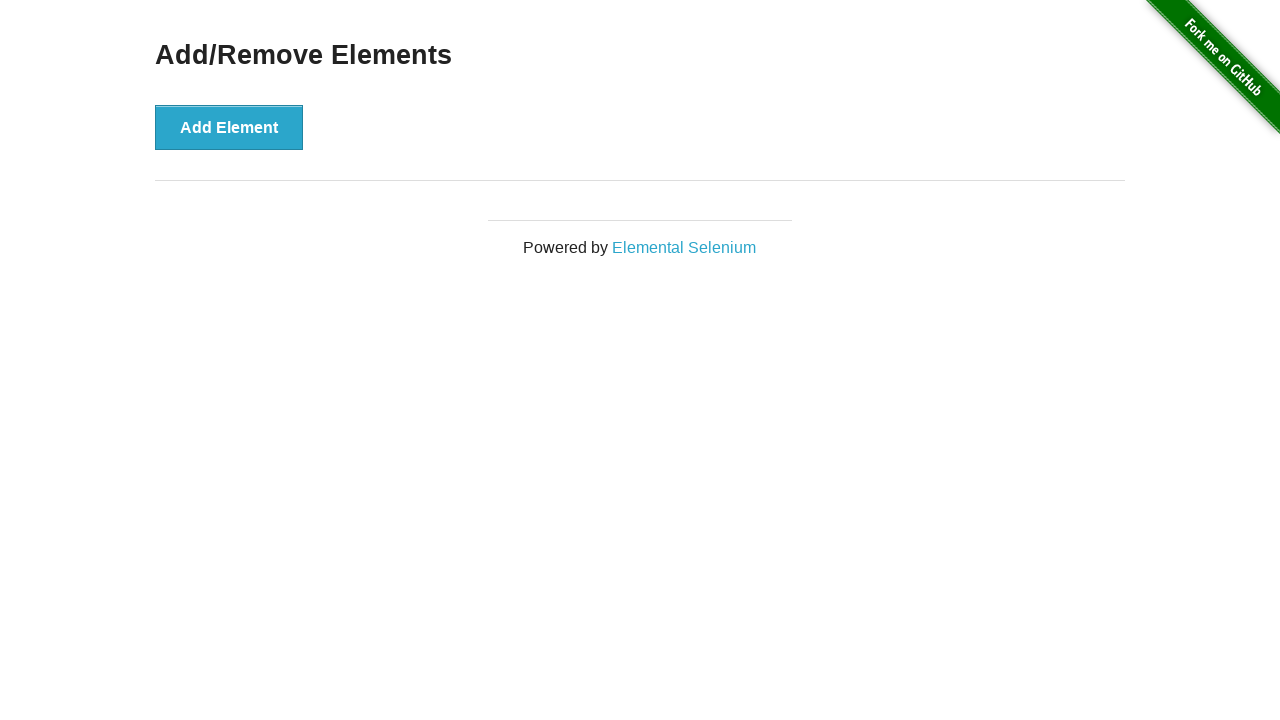